Tests right-click context menu functionality by performing a right-click on an element and selecting the "Copy" option from the context menu

Starting URL: https://swisnl.github.io/jQuery-contextMenu/demo.html

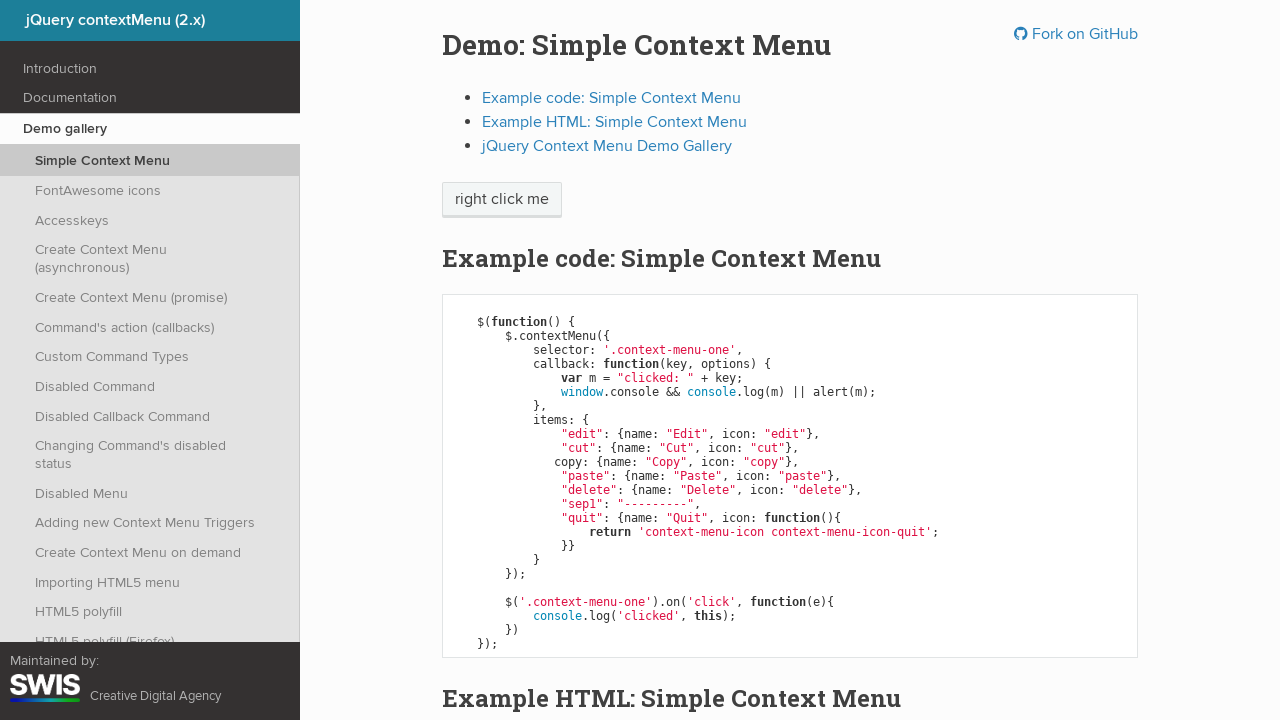

Located the 'right click me' element
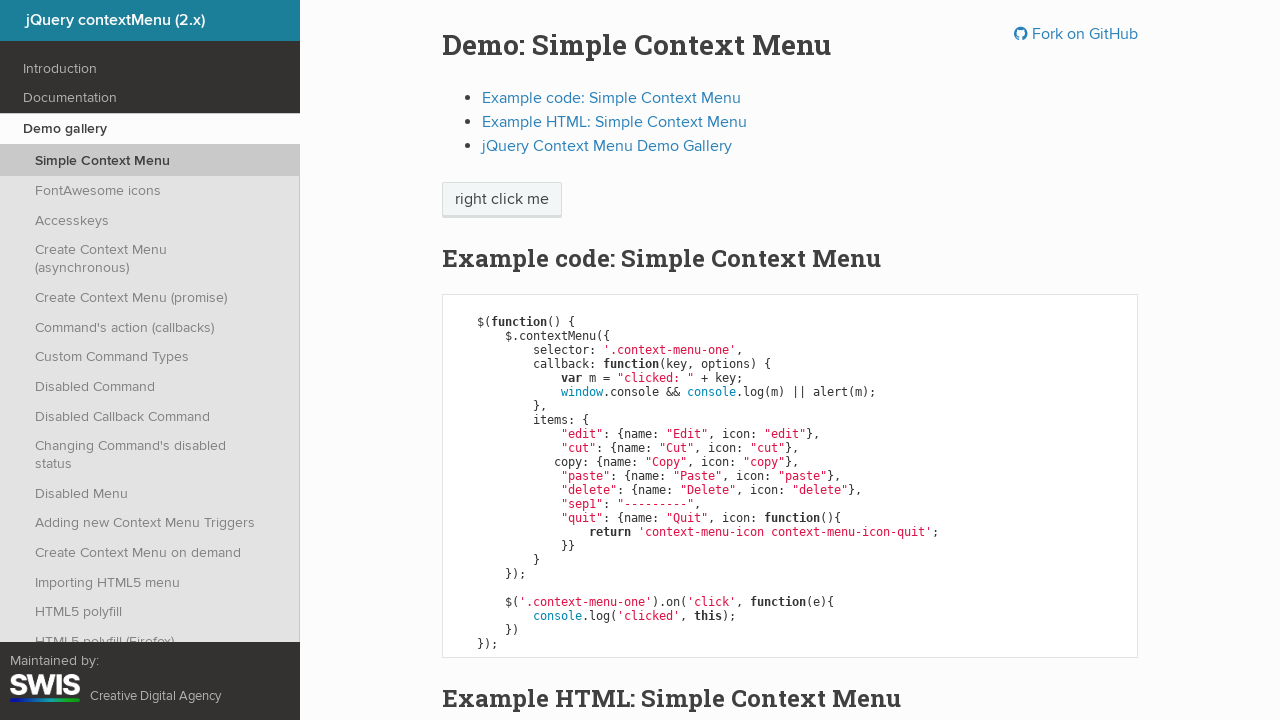

Performed right-click on the element to open context menu at (502, 200) on xpath=//span[text()='right click me']
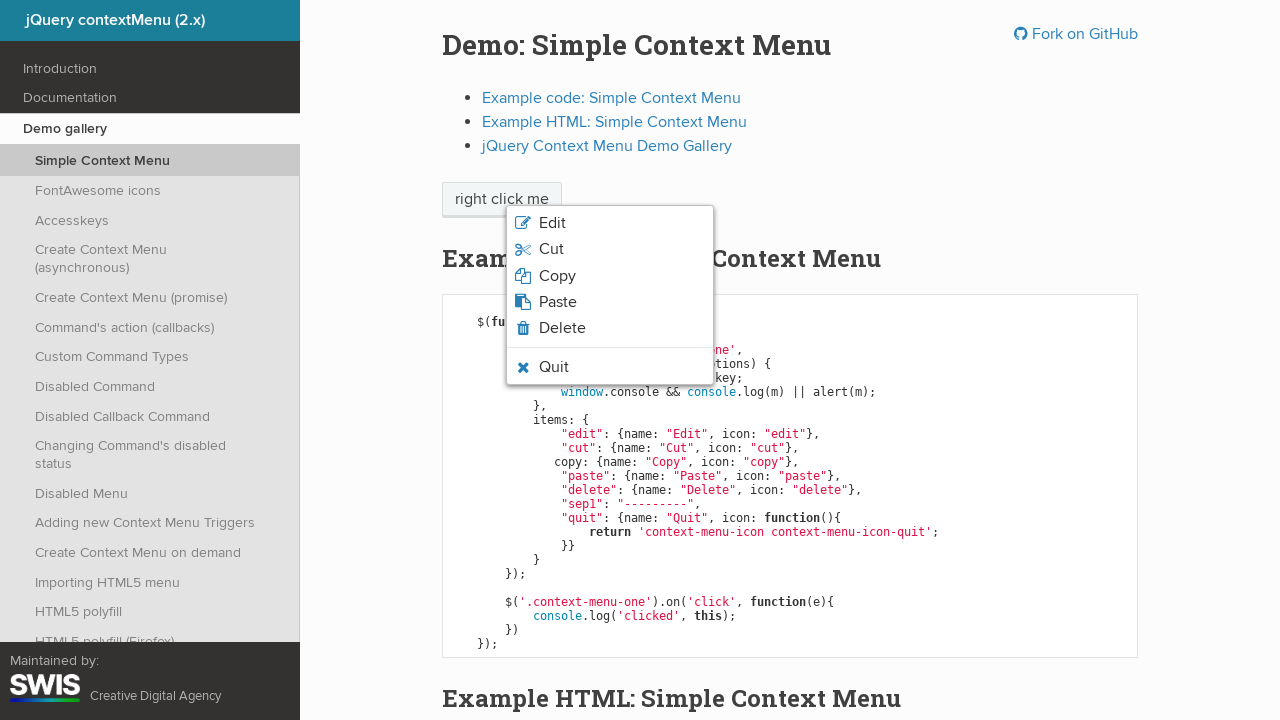

Context menu appeared with menu items
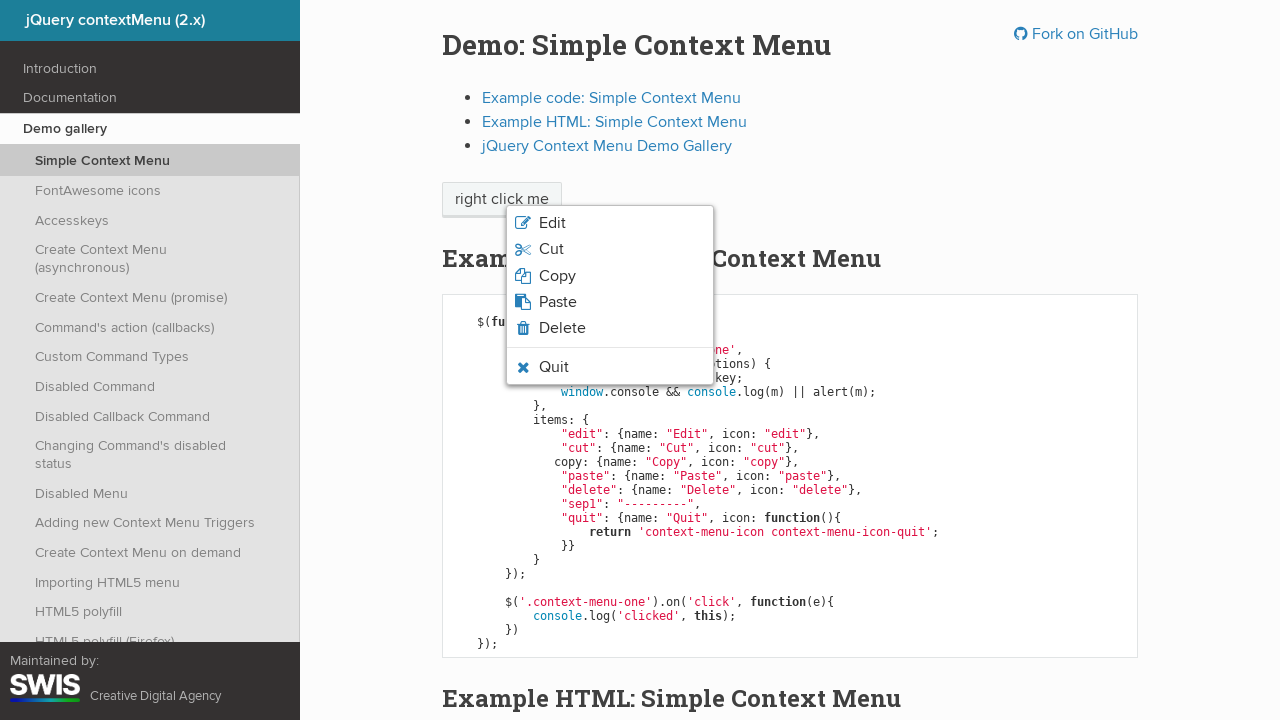

Retrieved all context menu items
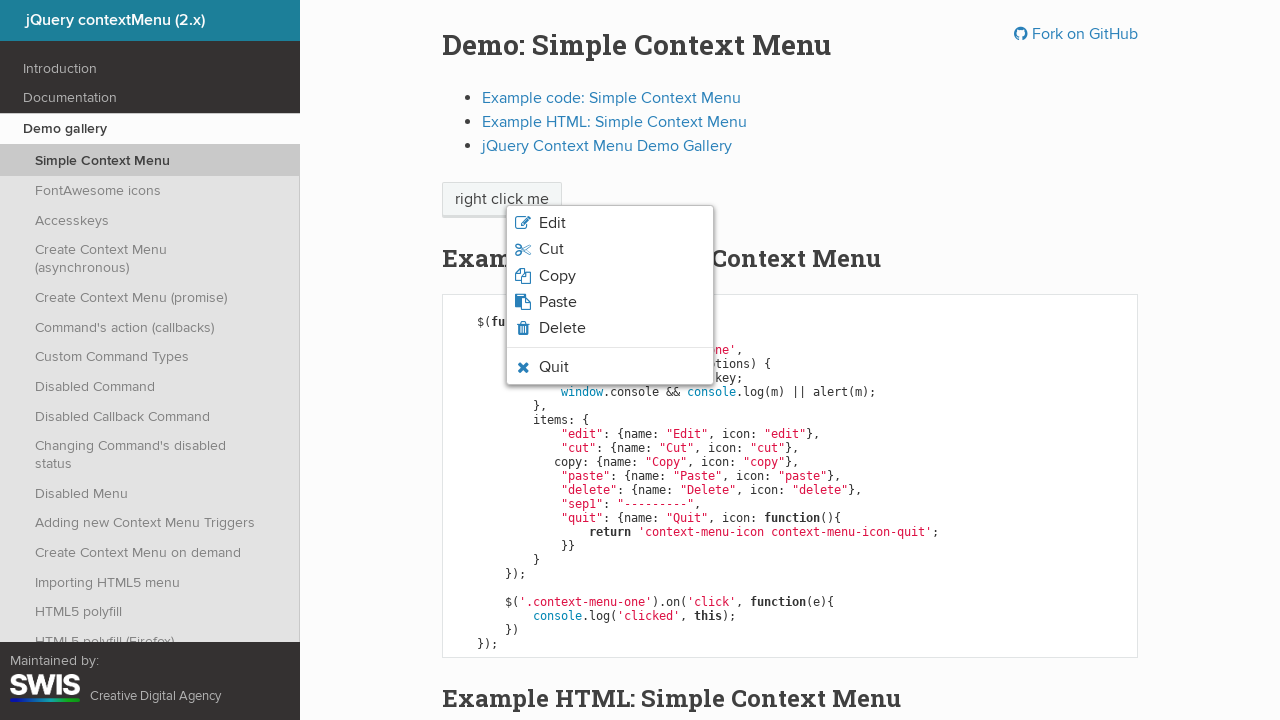

Clicked the 'Copy' option from context menu at (557, 276) on xpath=//li[contains(@class, 'context-menu-icon')]/span >> nth=2
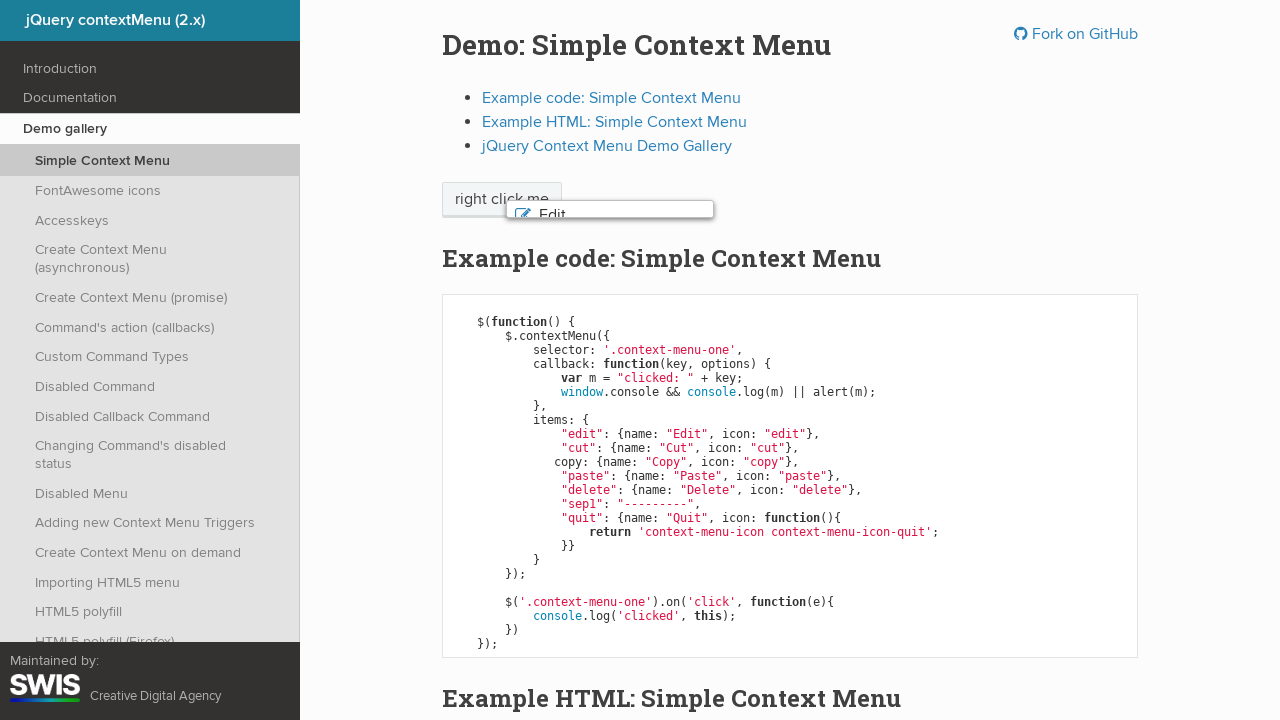

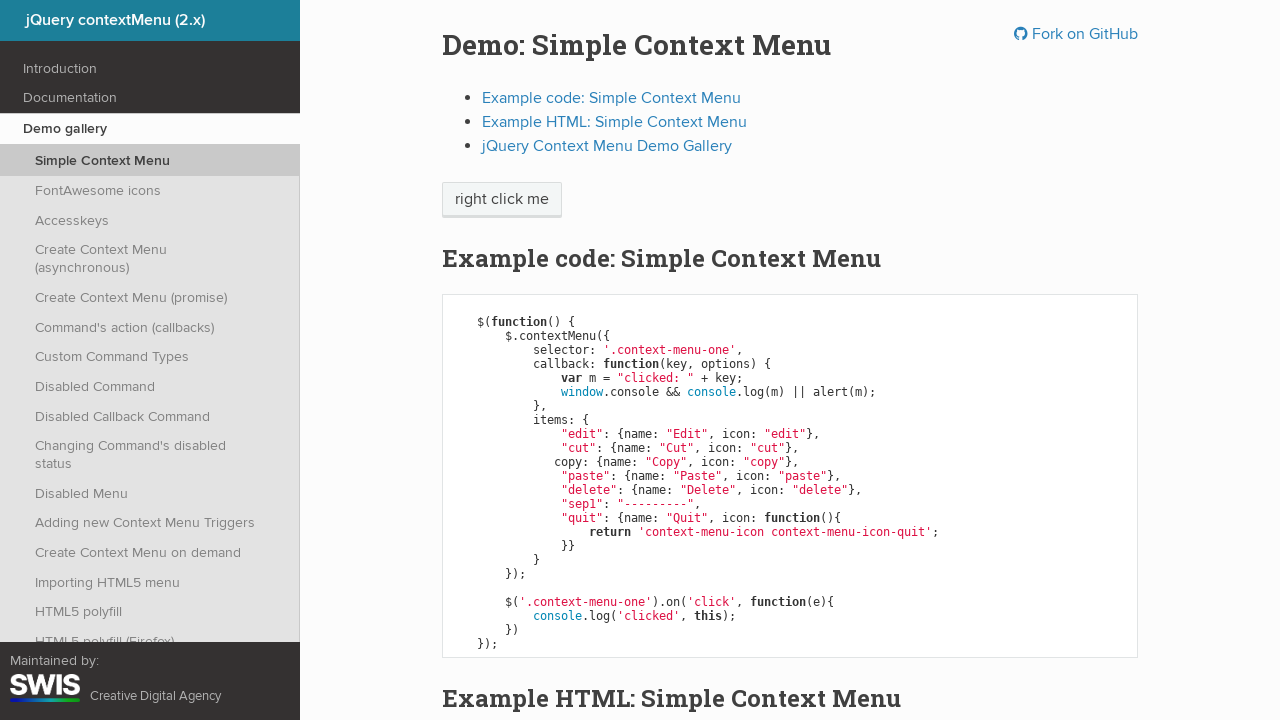